Tests a jQuery combo tree dropdown by clicking on the input field to open the dropdown and selecting "choice 3" from the options.

Starting URL: https://www.jqueryscript.net/demo/Drop-Down-Combo-Tree/

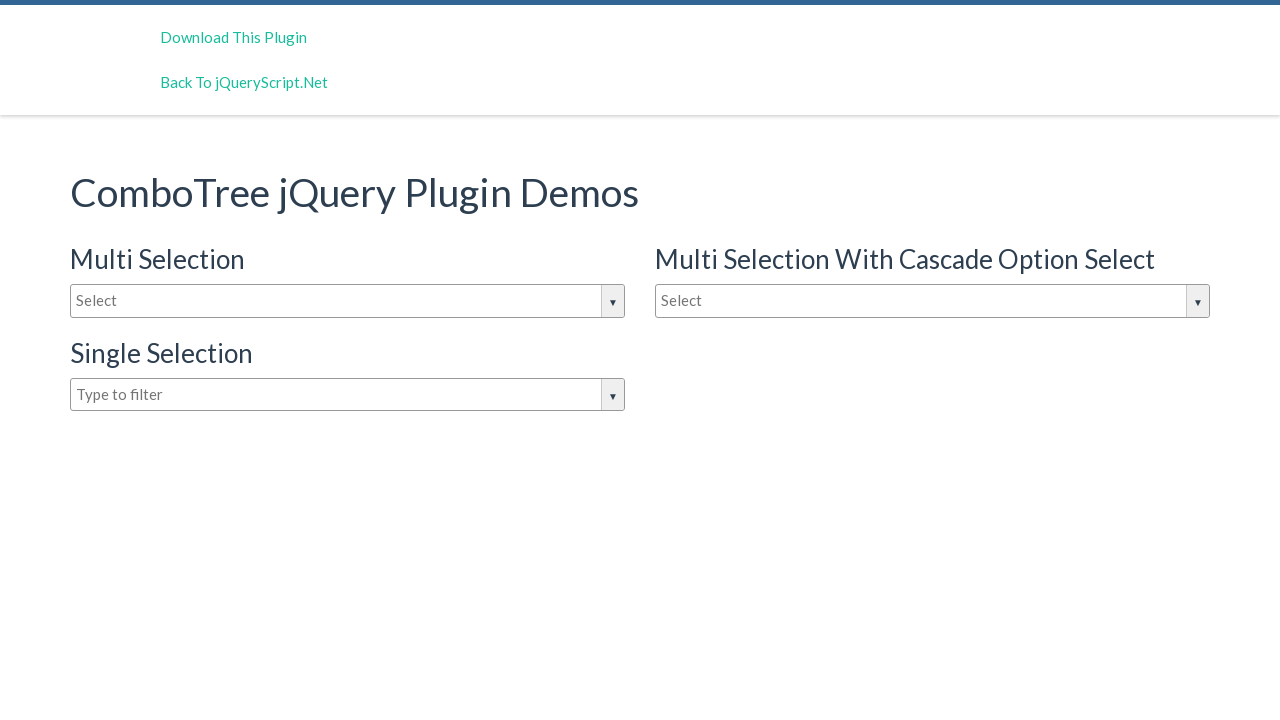

Clicked on jQuery combo tree dropdown input field to open dropdown at (348, 395) on #justAnotherInputBox
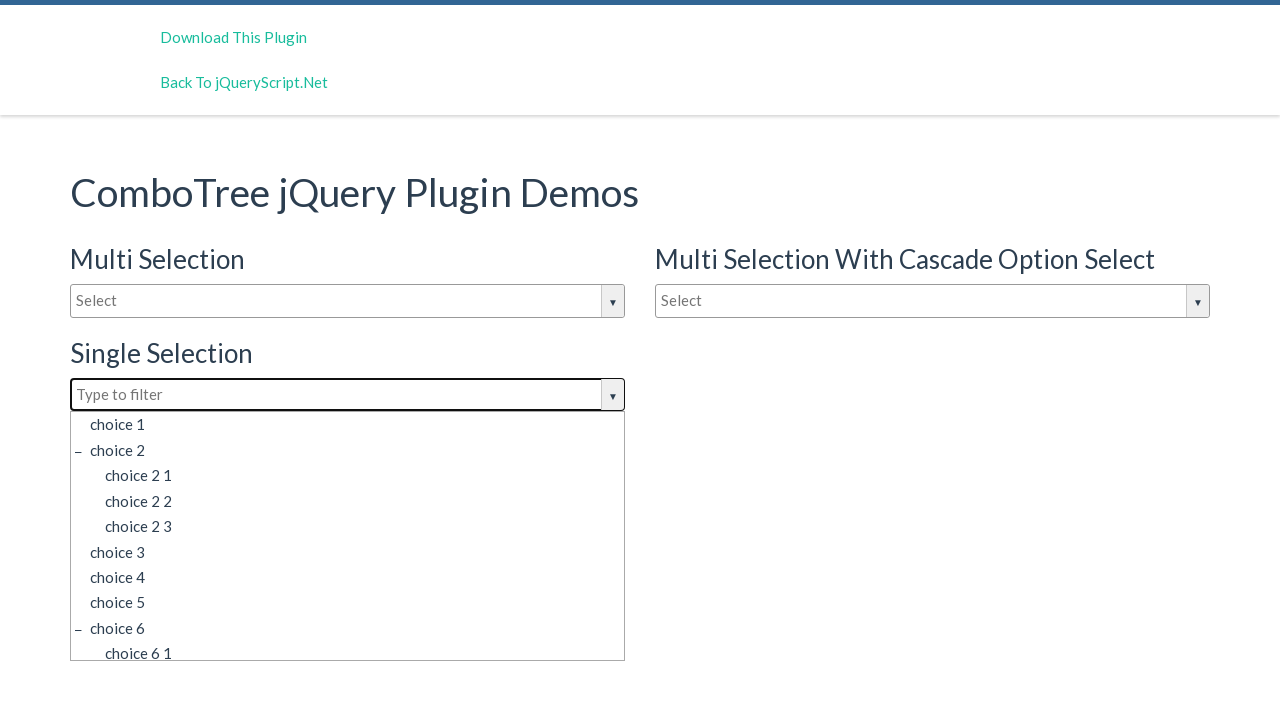

Waited for dropdown to expand
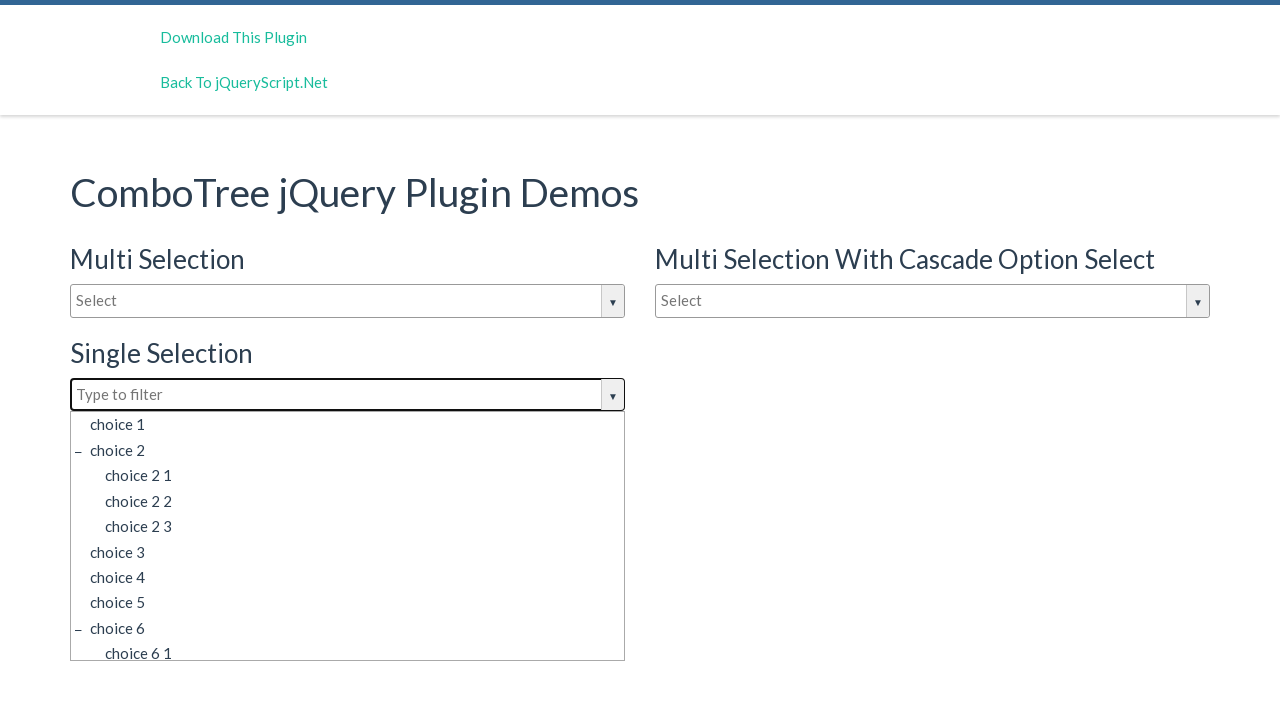

Selected 'choice 3' from dropdown options at (355, 552) on xpath=(//span[text()='choice 3'])[3]
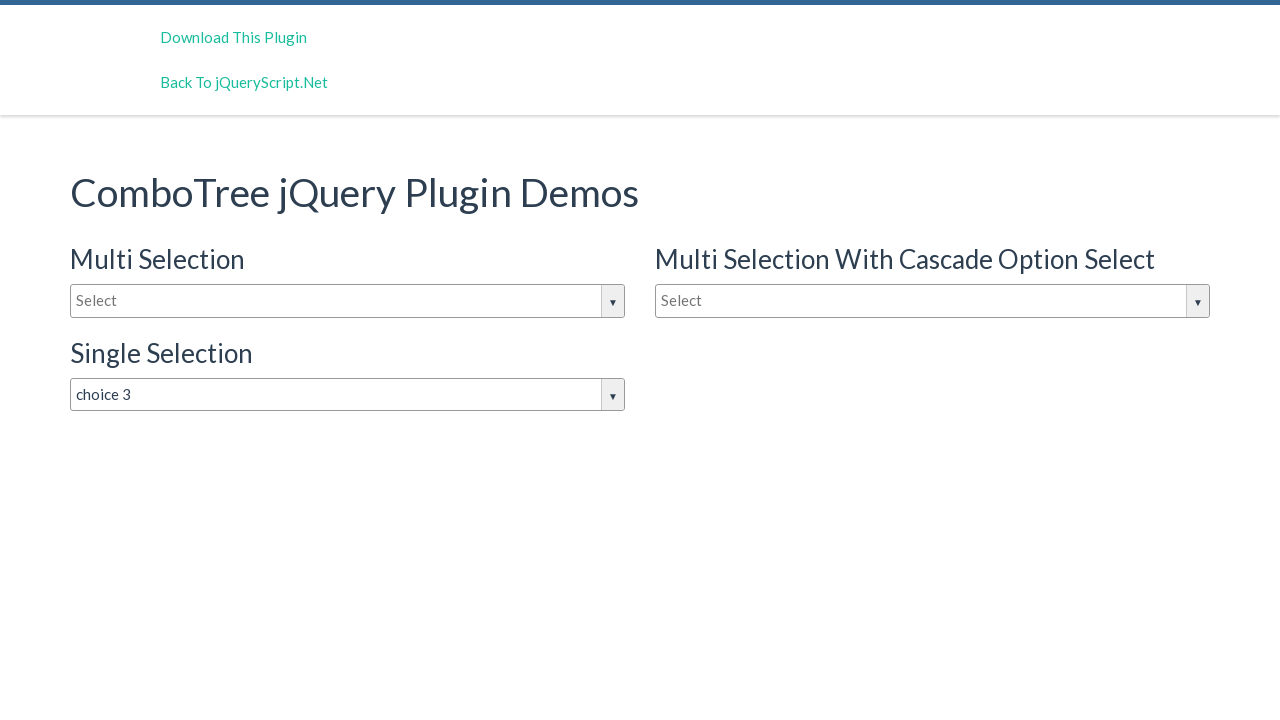

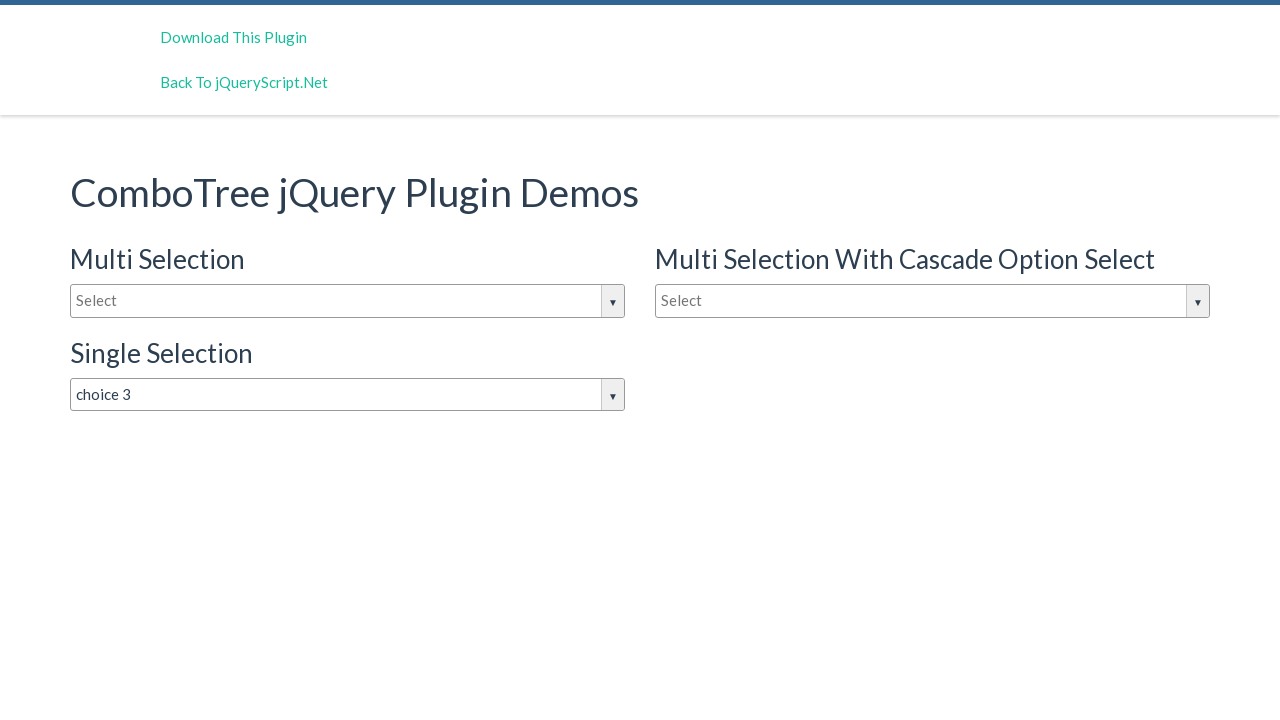